Tests file download functionality by navigating to a download page and clicking on a text file link to initiate the download.

Starting URL: https://the-internet.herokuapp.com/download

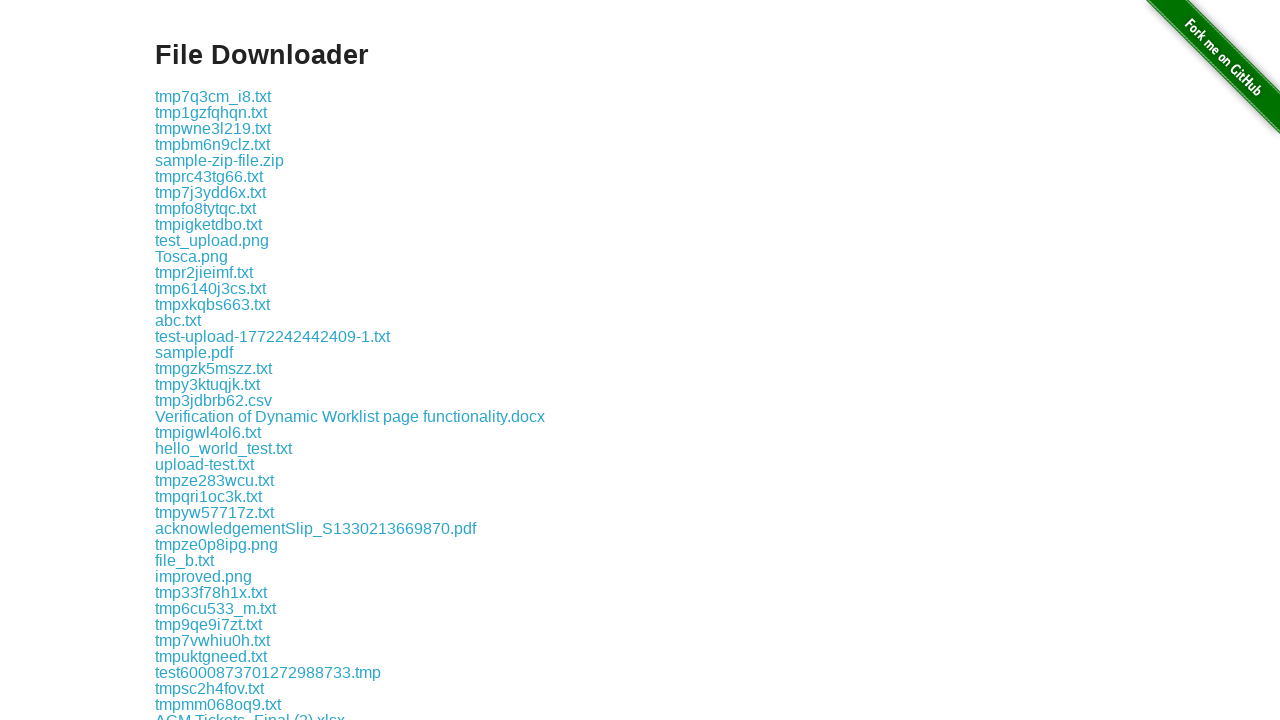

Clicked on test.txt file link to initiate download at (178, 360) on xpath=//*[text()='test.txt']
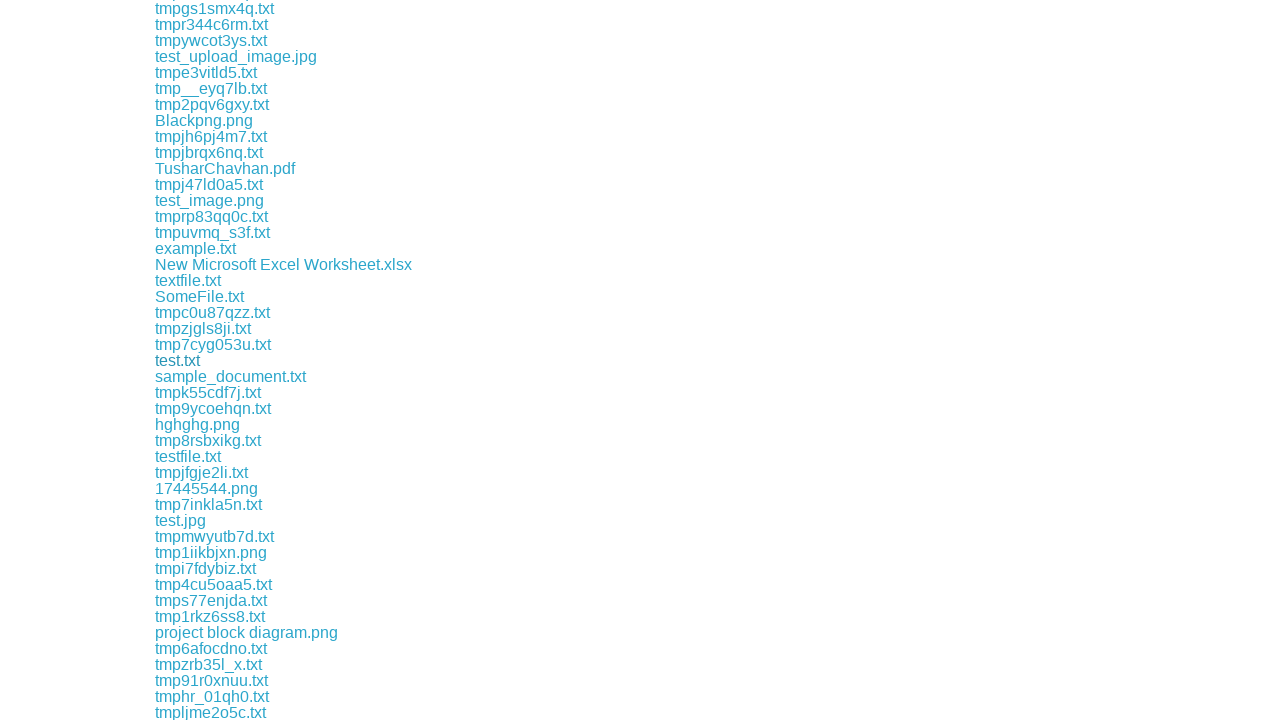

Download object retrieved from download handler
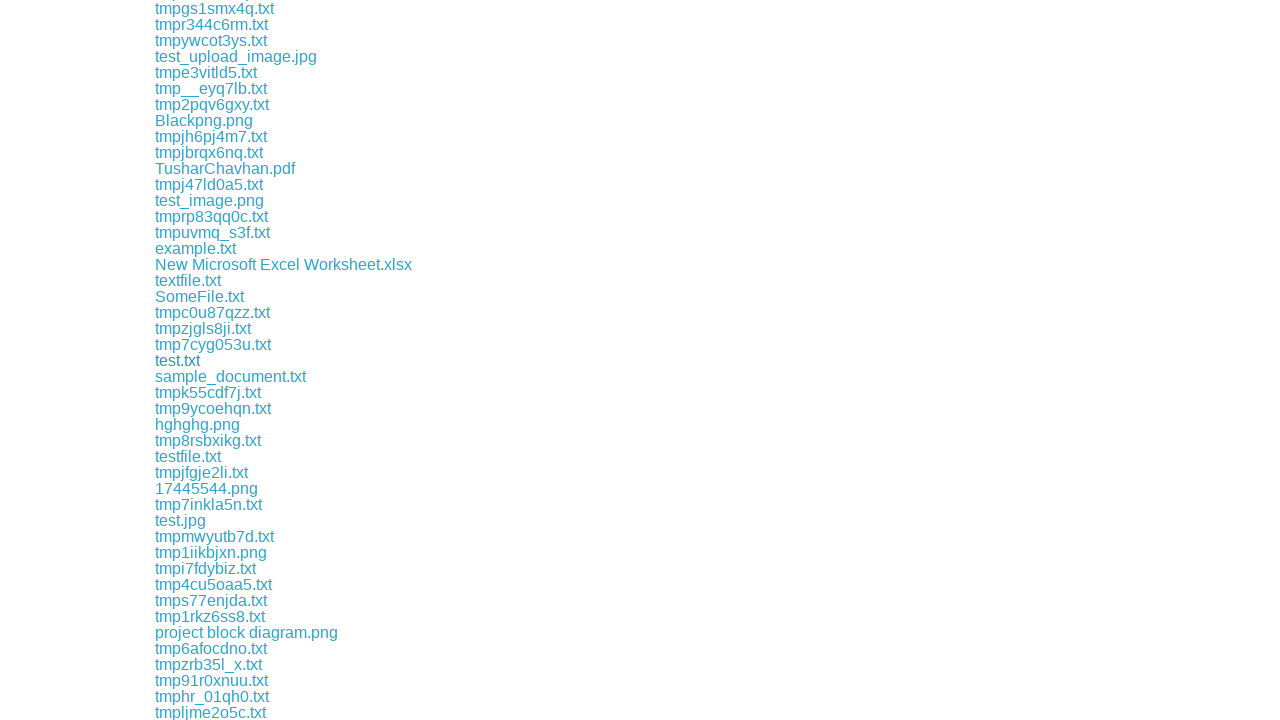

Download file path obtained
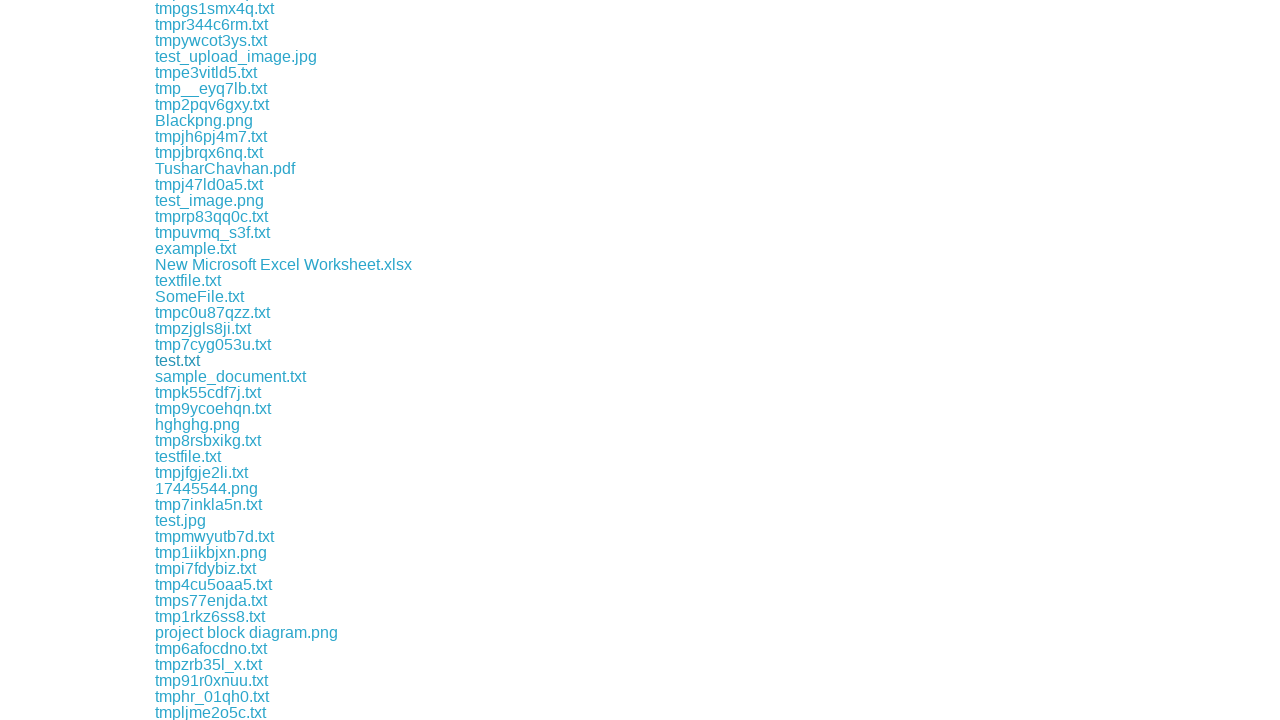

Verified download completed successfully - file path exists
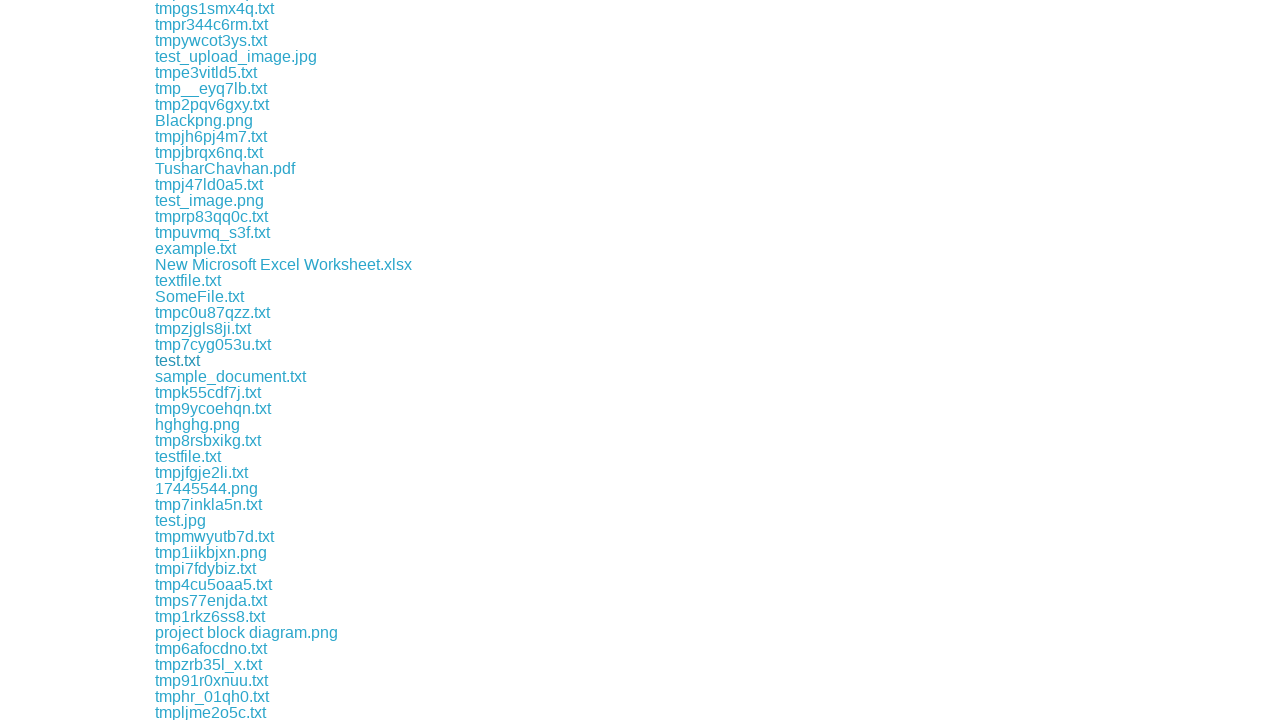

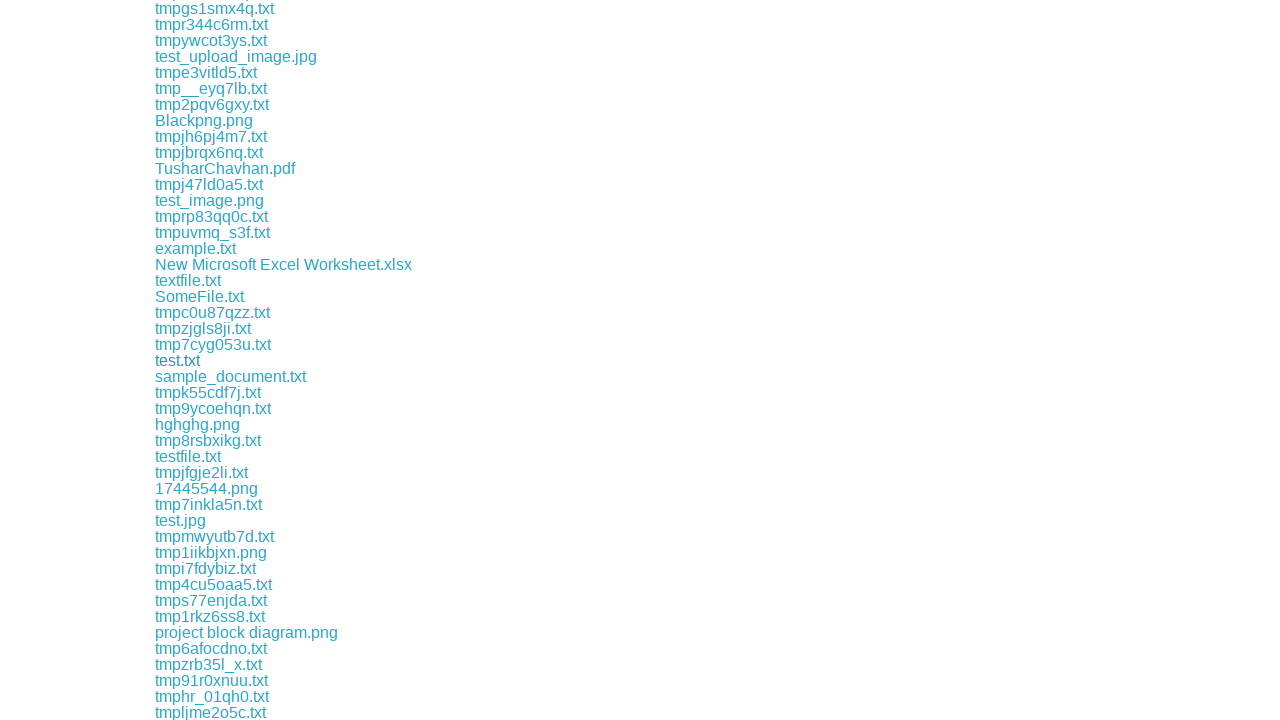